Tests navigation by clicking on a homepage link and verifying the page navigates to the homepage URL

Starting URL: https://kristinek.github.io/site/examples/actions

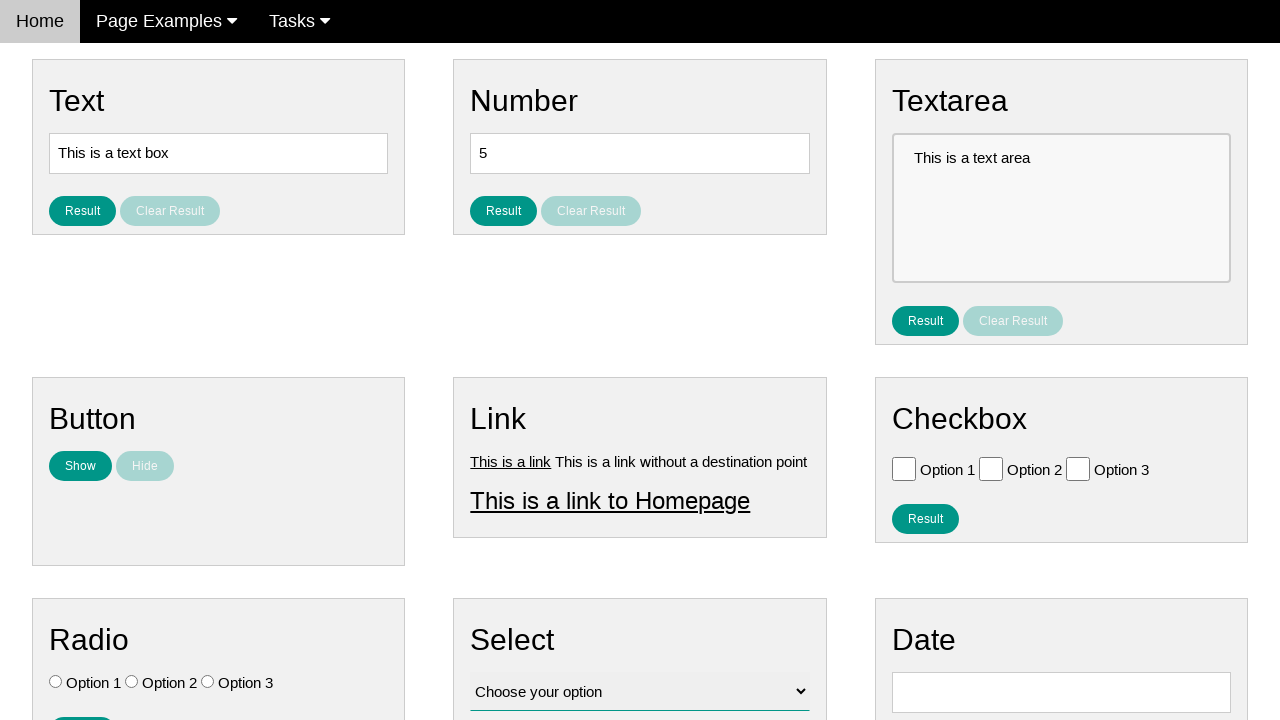

Clicked on the homepage link at (610, 500) on #homepage_link
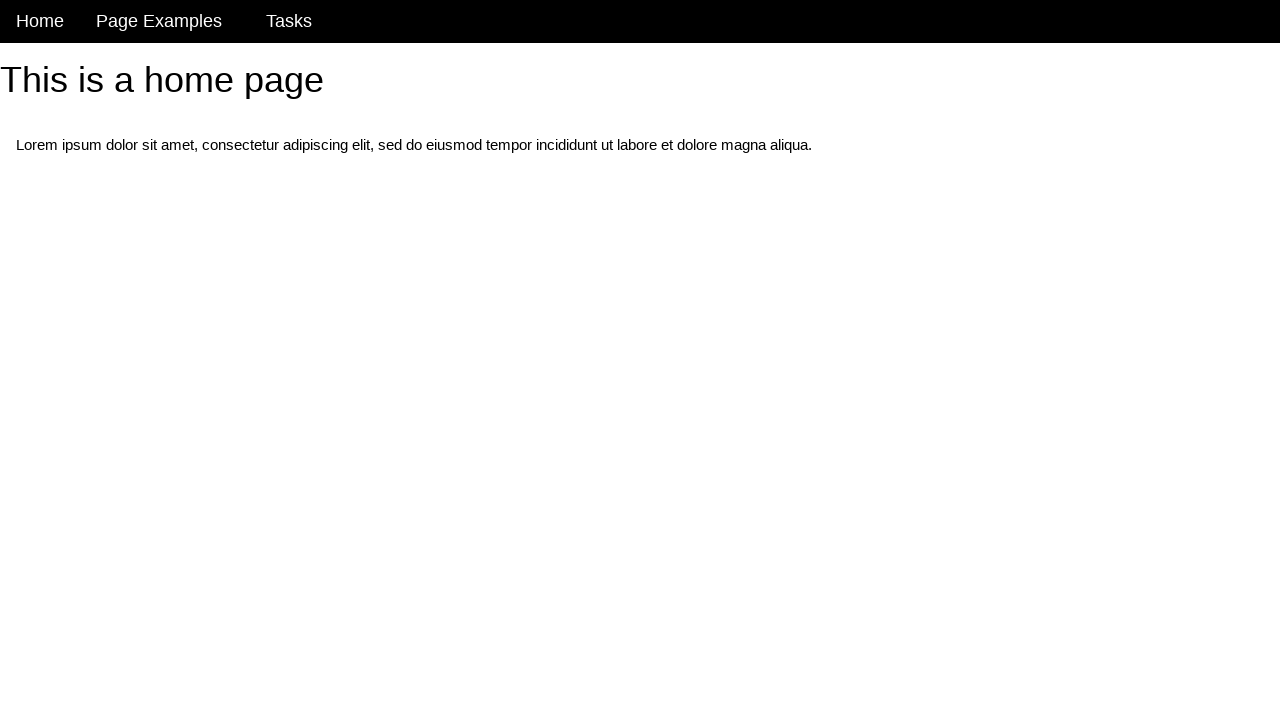

Verified navigation to homepage URL (https://kristinek.github.io/site/)
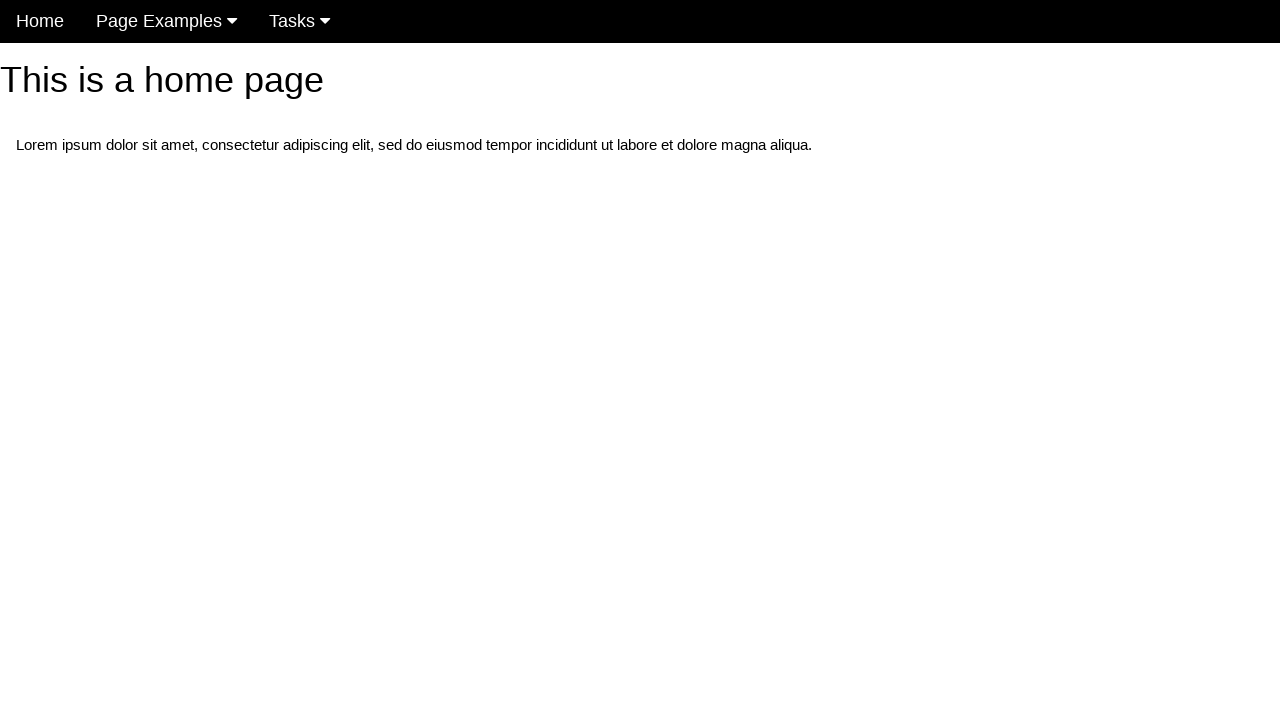

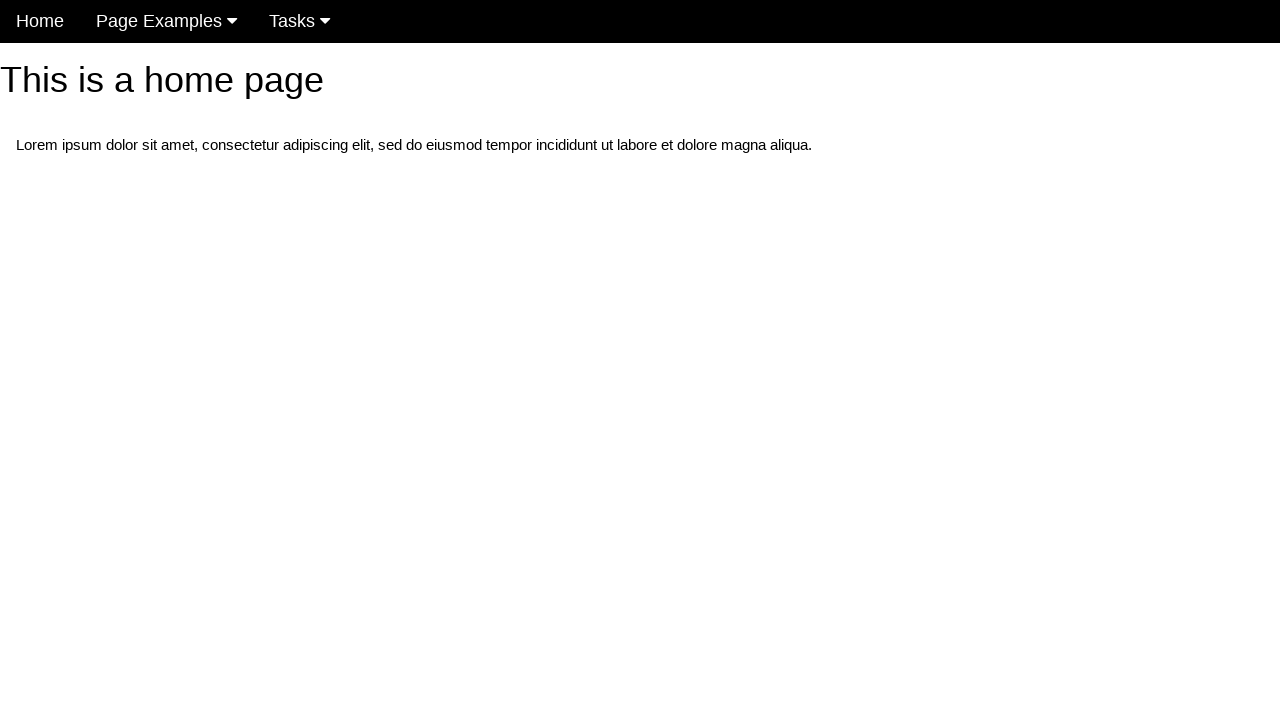